Tests navigation to the Sortable page under Interactions category by clicking the Interactions card and then the Sortable submenu item

Starting URL: https://demoqa.com

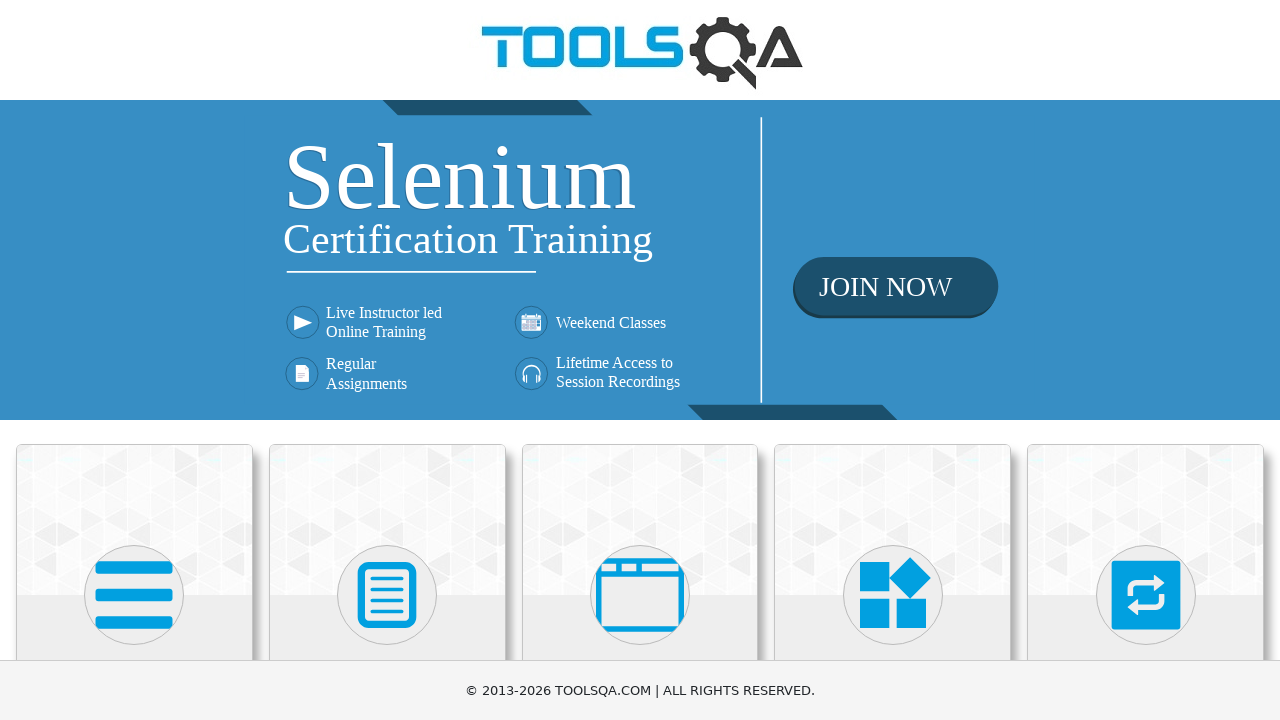

Clicked on Interactions category card at (1146, 360) on div.card-body:has-text('Interactions')
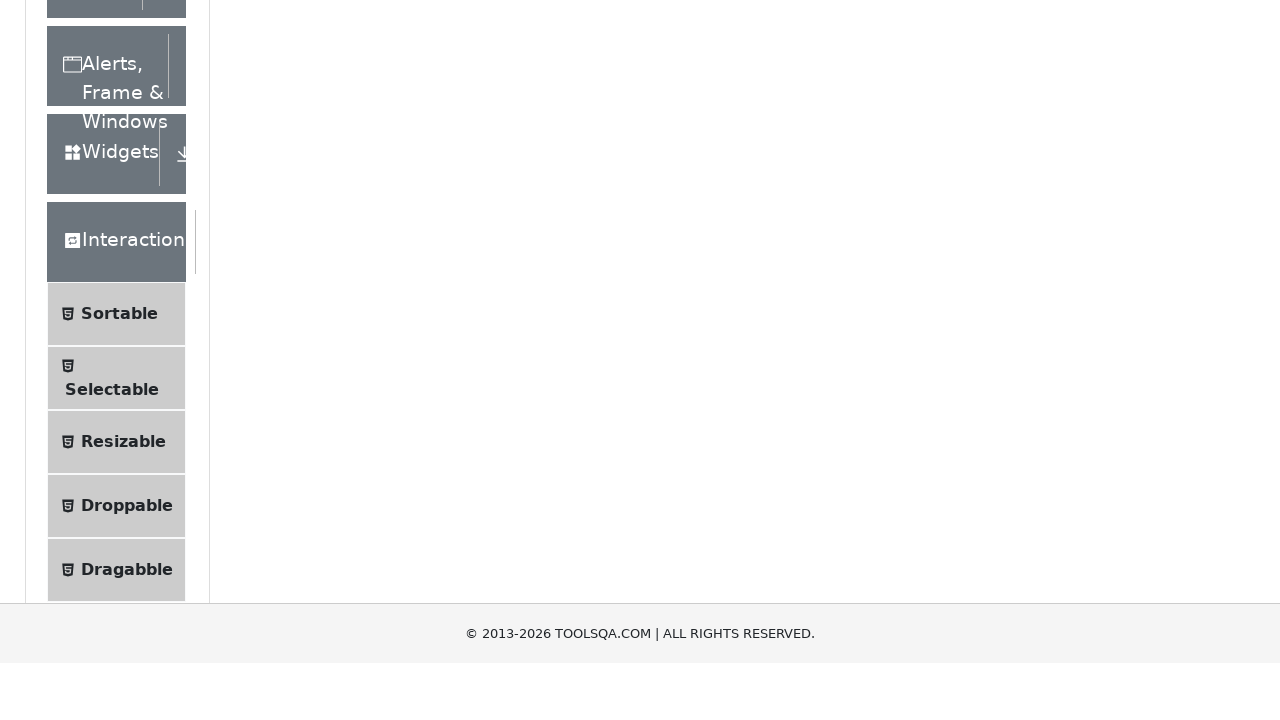

Interactions submenu appeared in sidebar
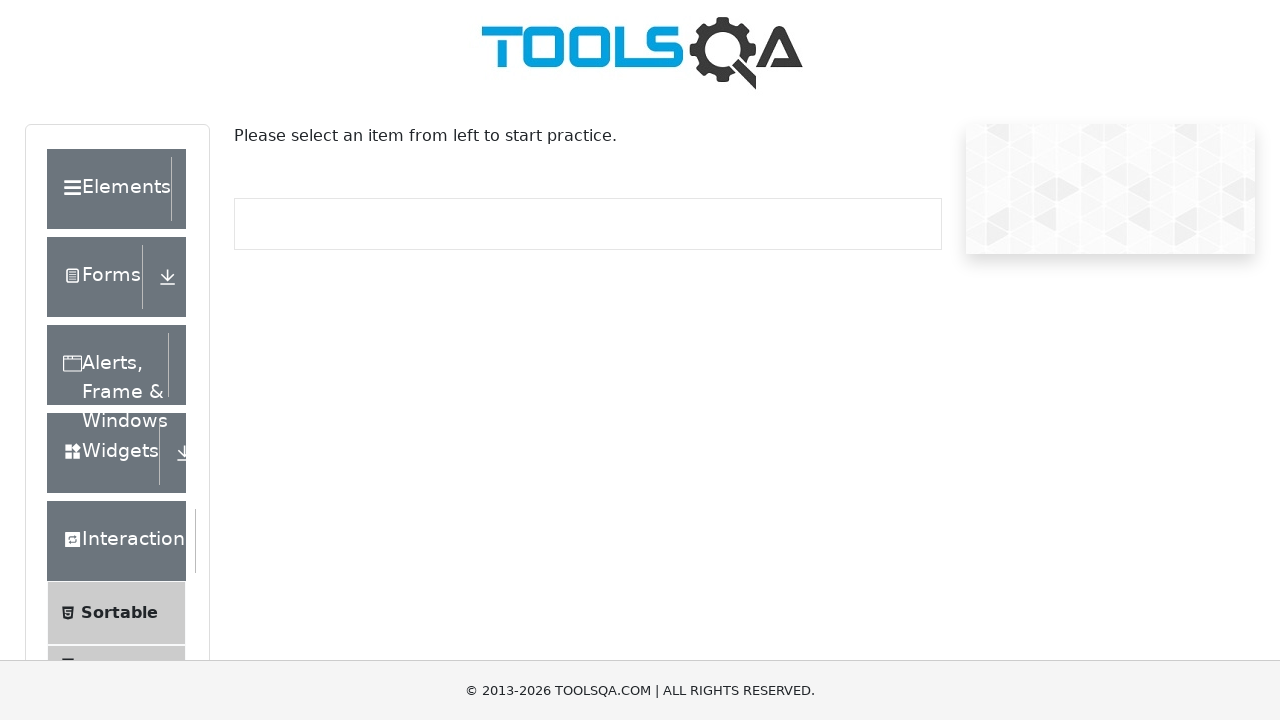

Clicked on Sortable submenu item at (116, 613) on li:has-text('Sortable')
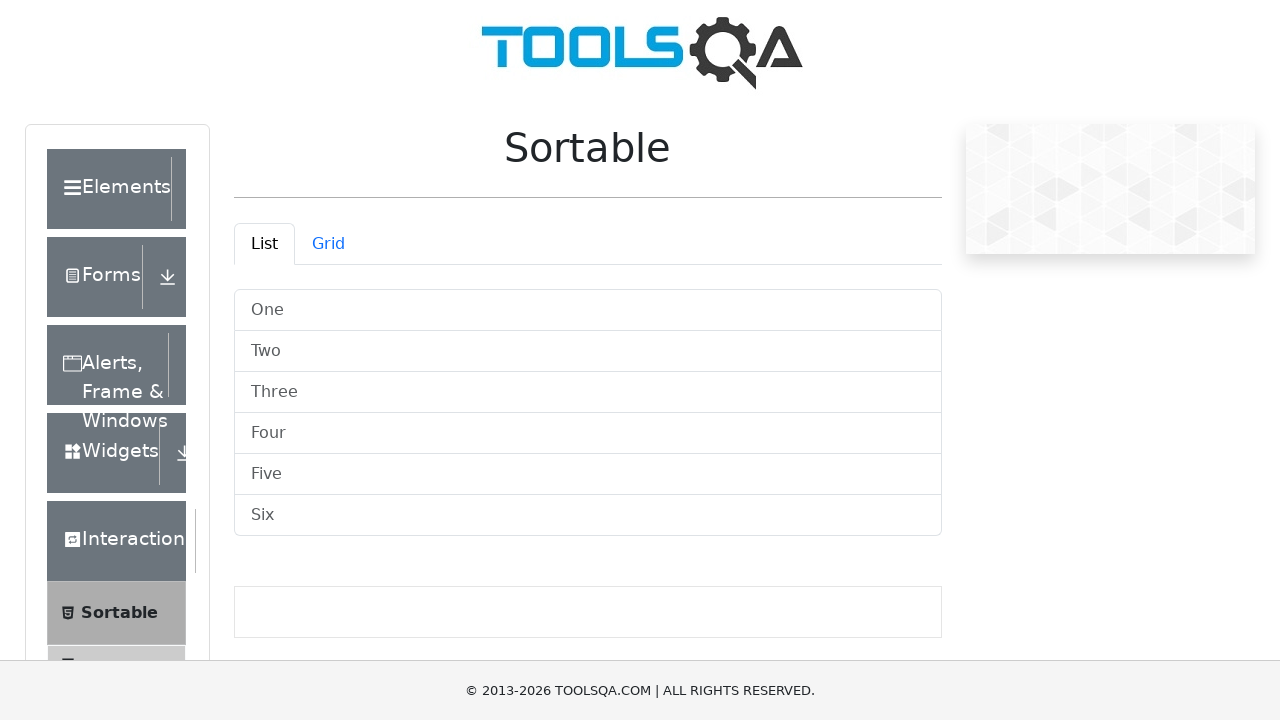

Sortable page loaded and title verified
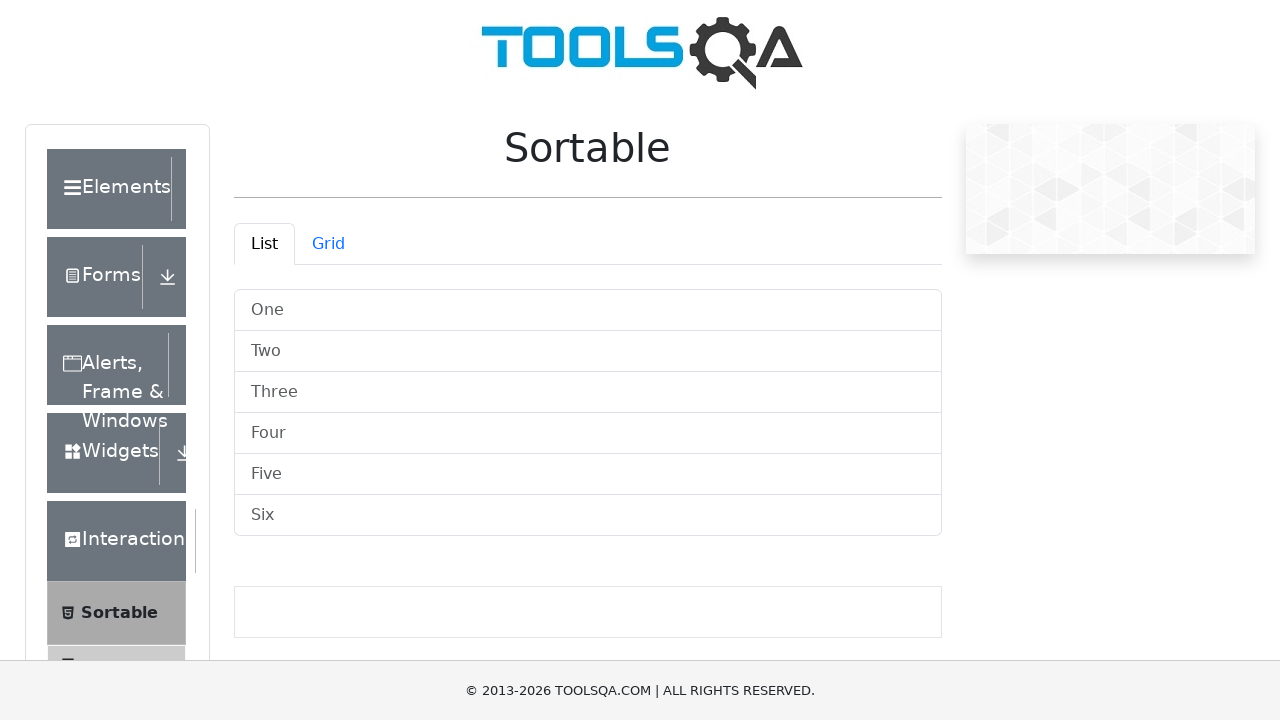

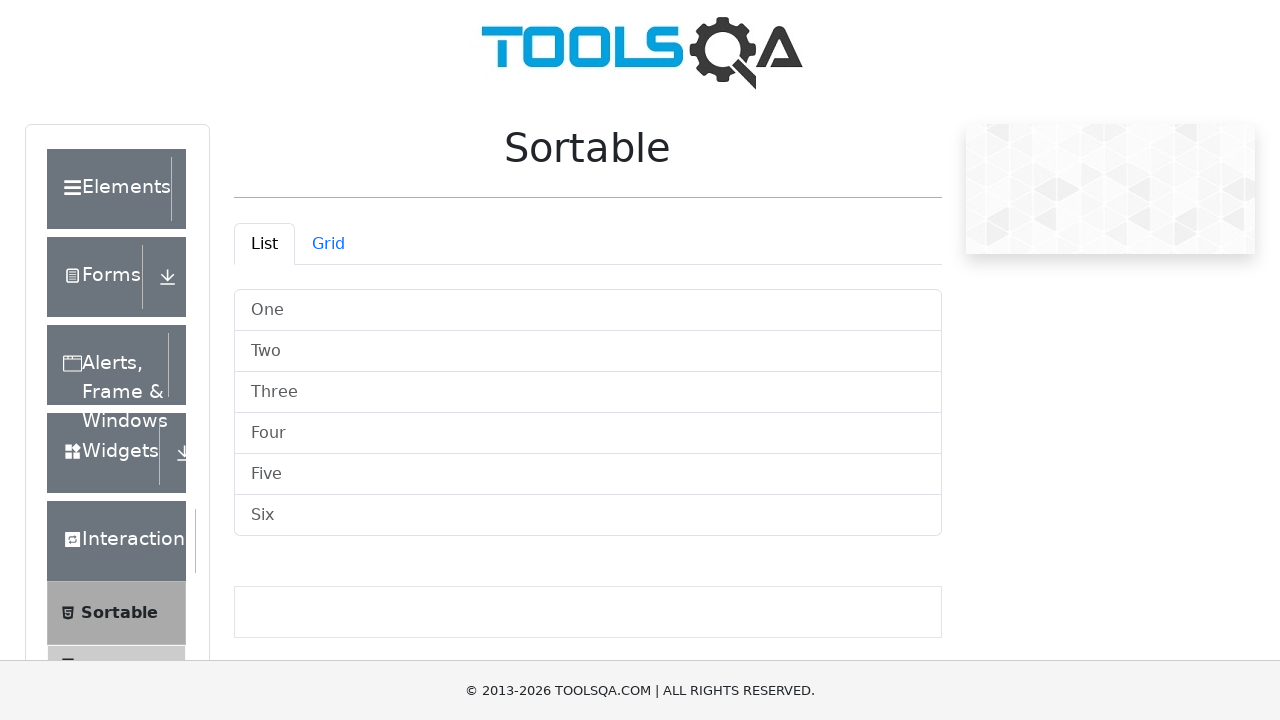